Tests a student registration form on DemoQA by filling in form fields (last name in this case) and submitting the form using JavaScript click for a hidden submit button.

Starting URL: https://demoqa.com/automation-practice-form

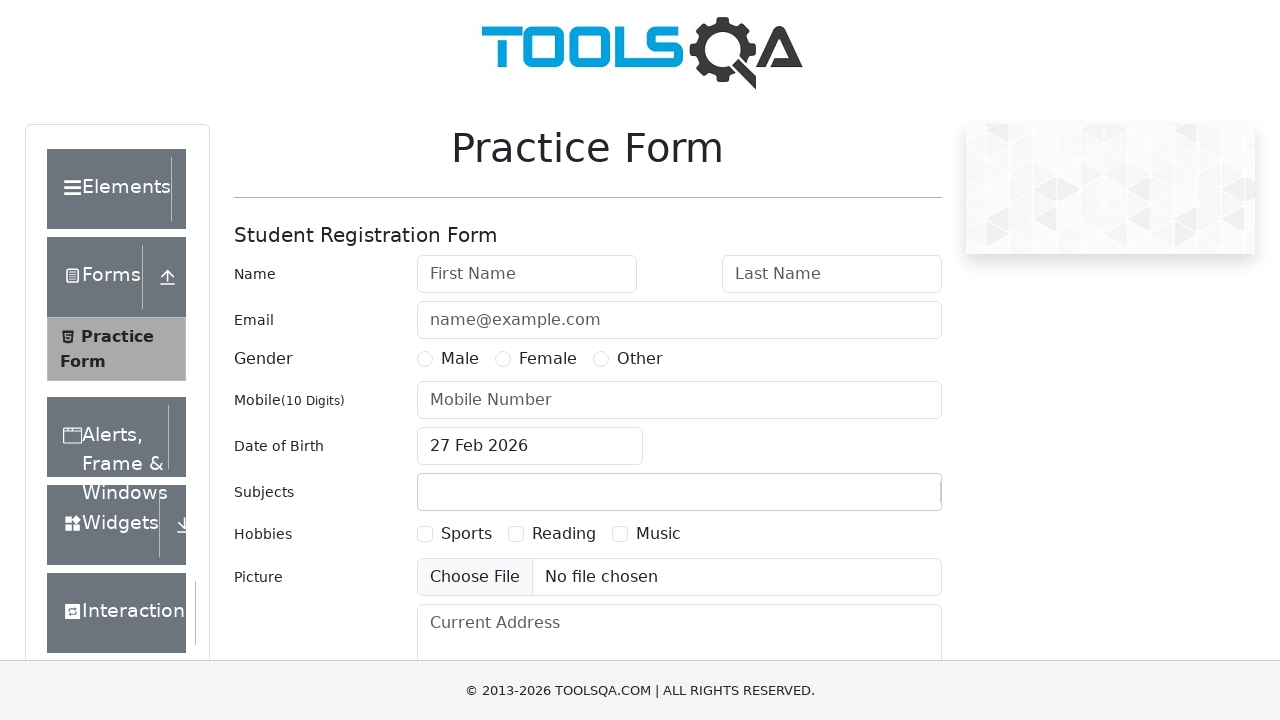

Filled in last name field with 'Smith' on #lastName
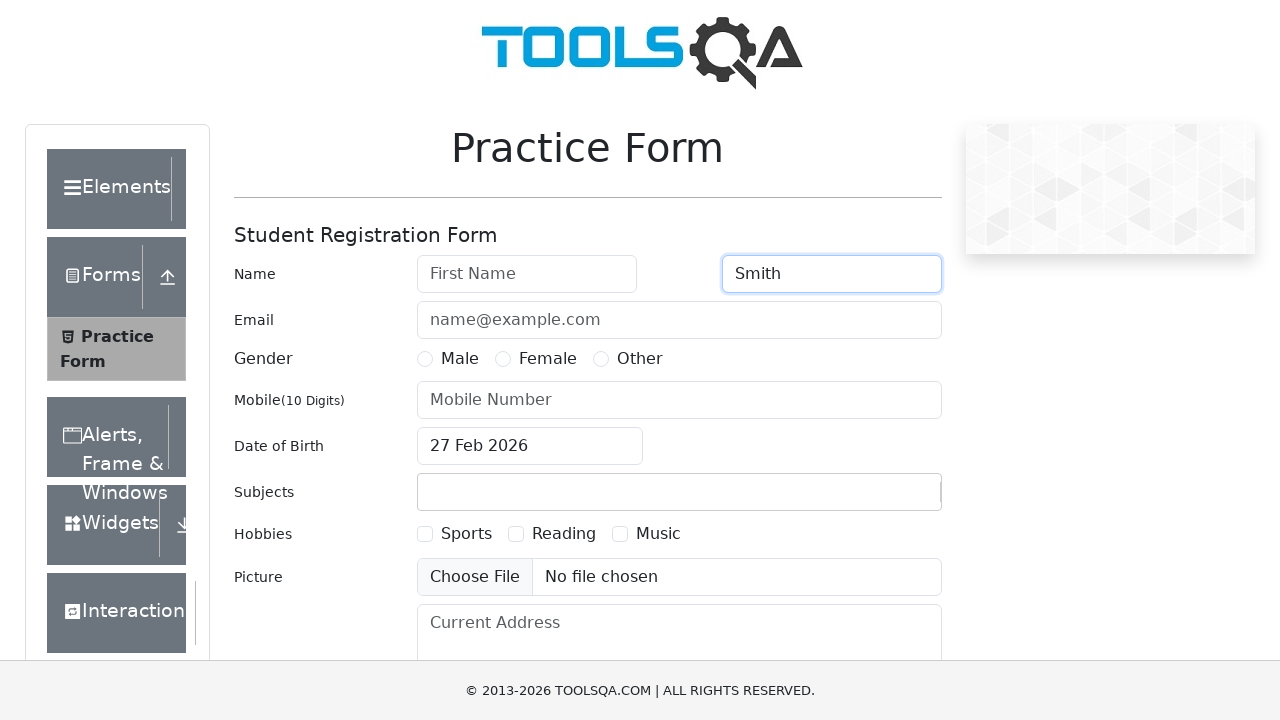

Waited 1 second for dynamic content to load
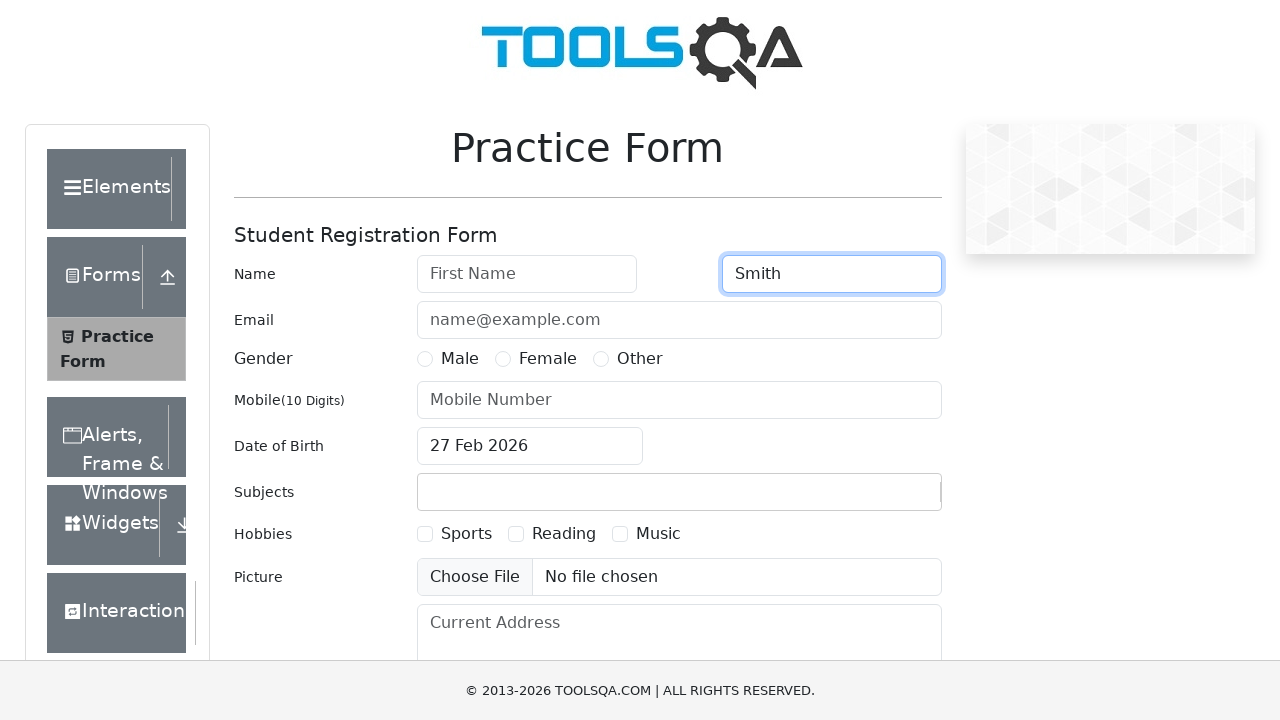

Clicked submit button using JavaScript for hidden element
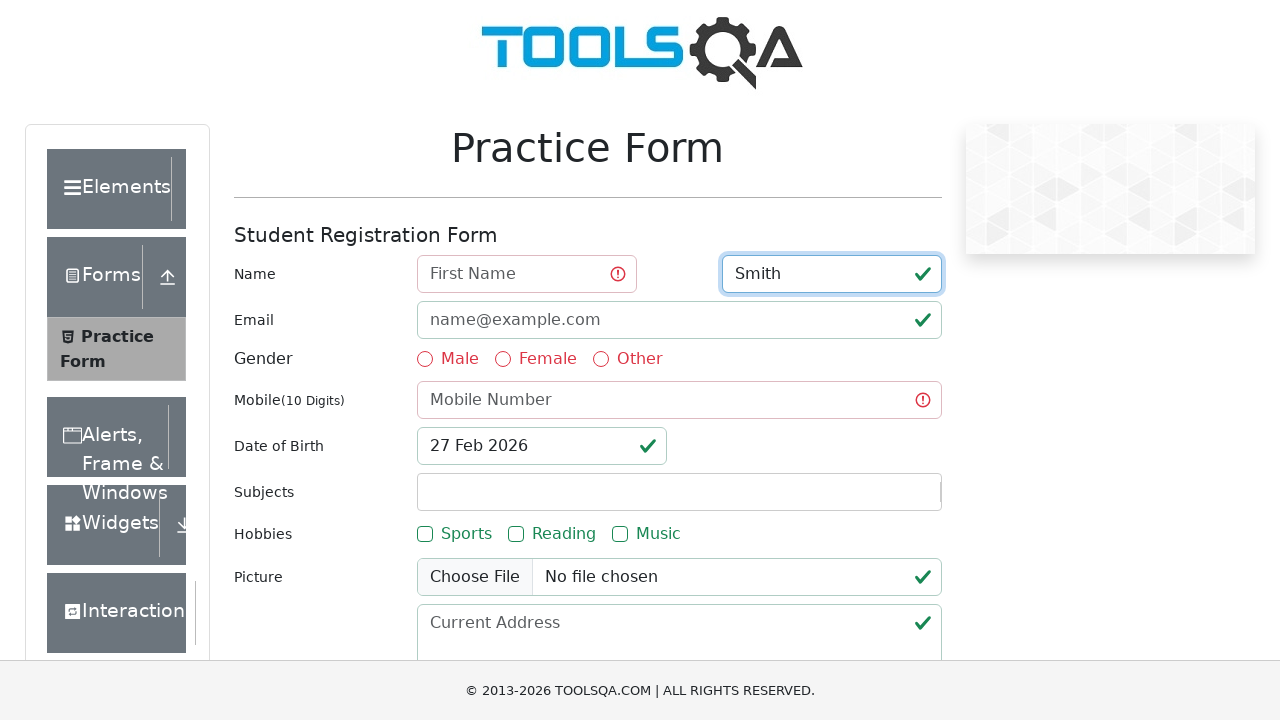

Waited 2 seconds for form submission processing
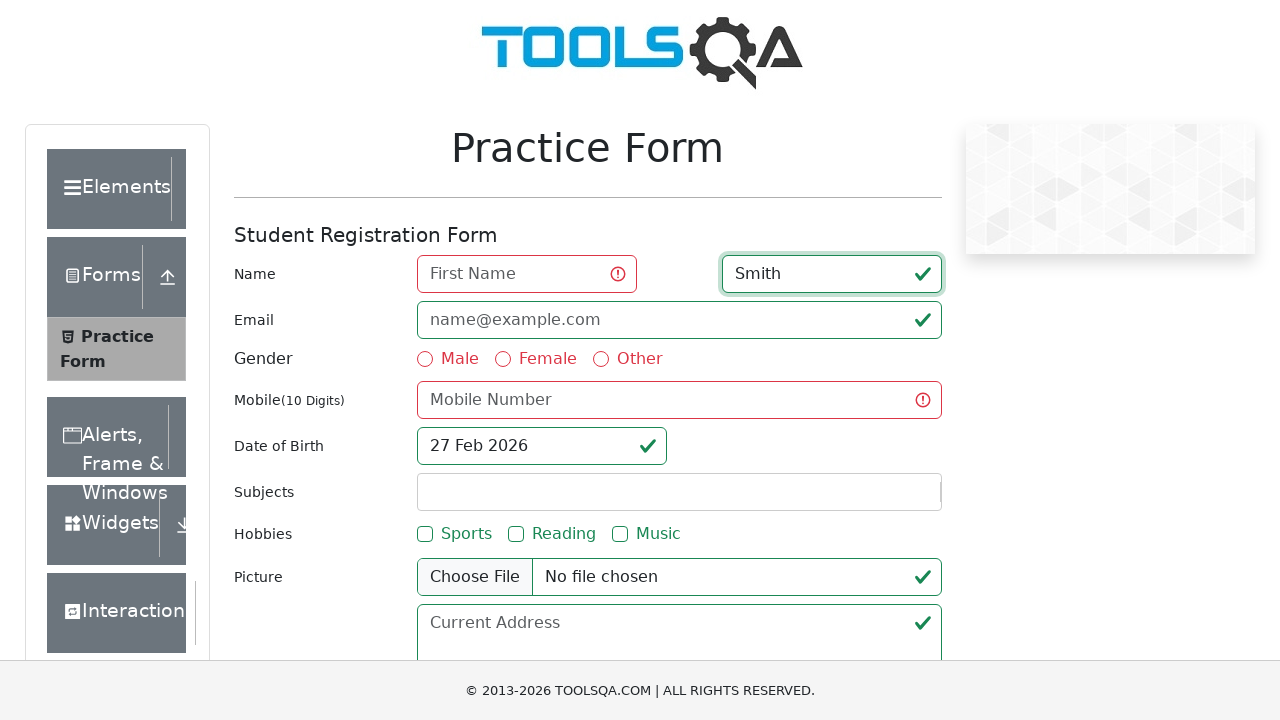

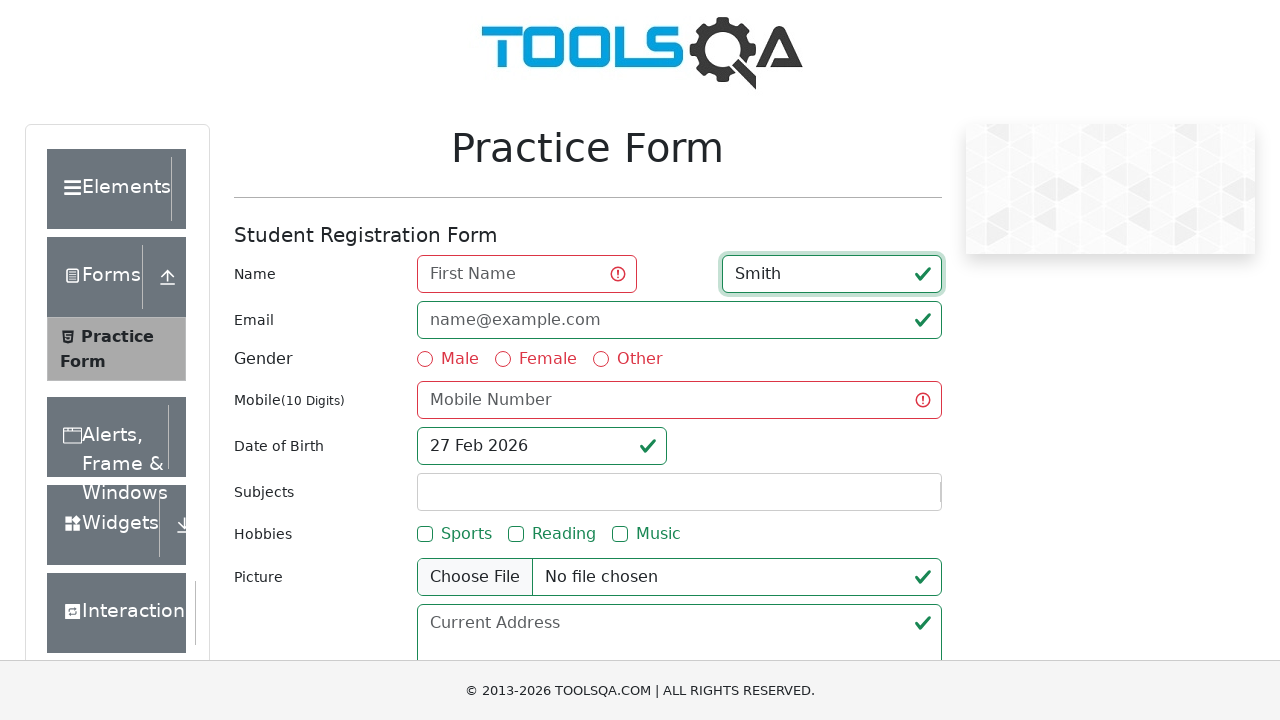